Tests the placeholder text in payment form fields for communication services option

Starting URL: http://mts.by

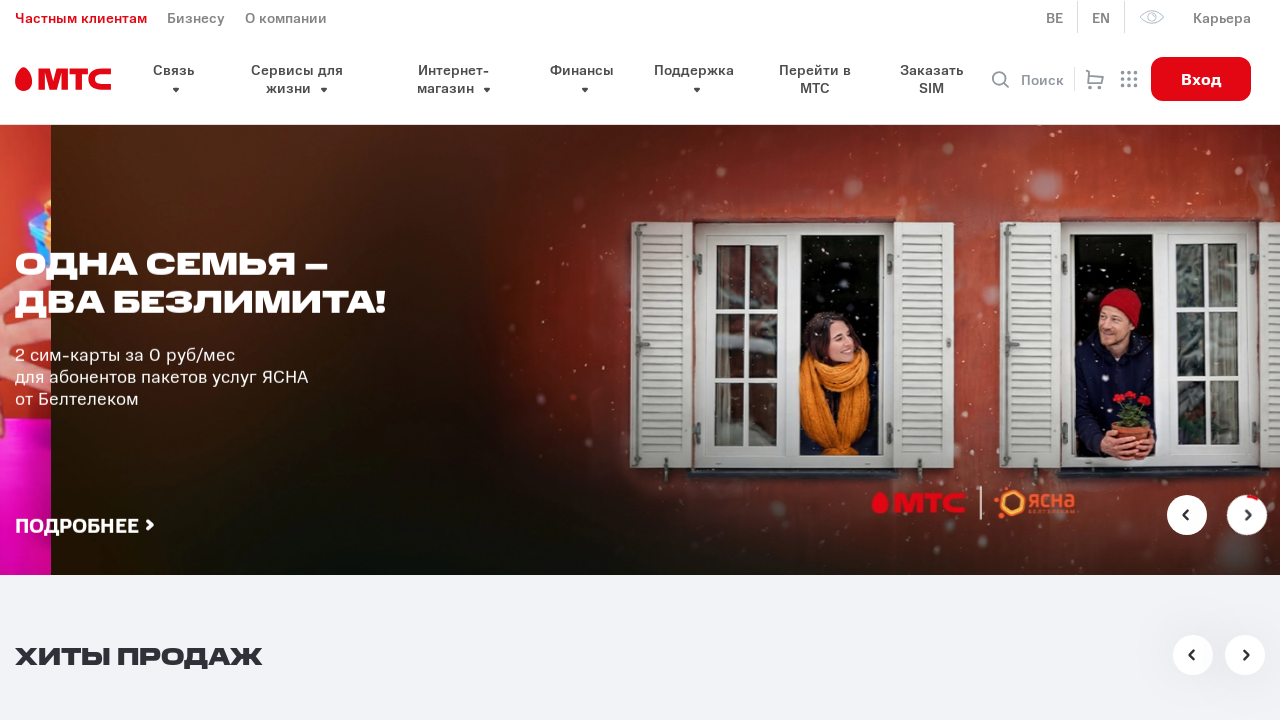

Clicked service dropdown button at (660, 360) on button.select__header
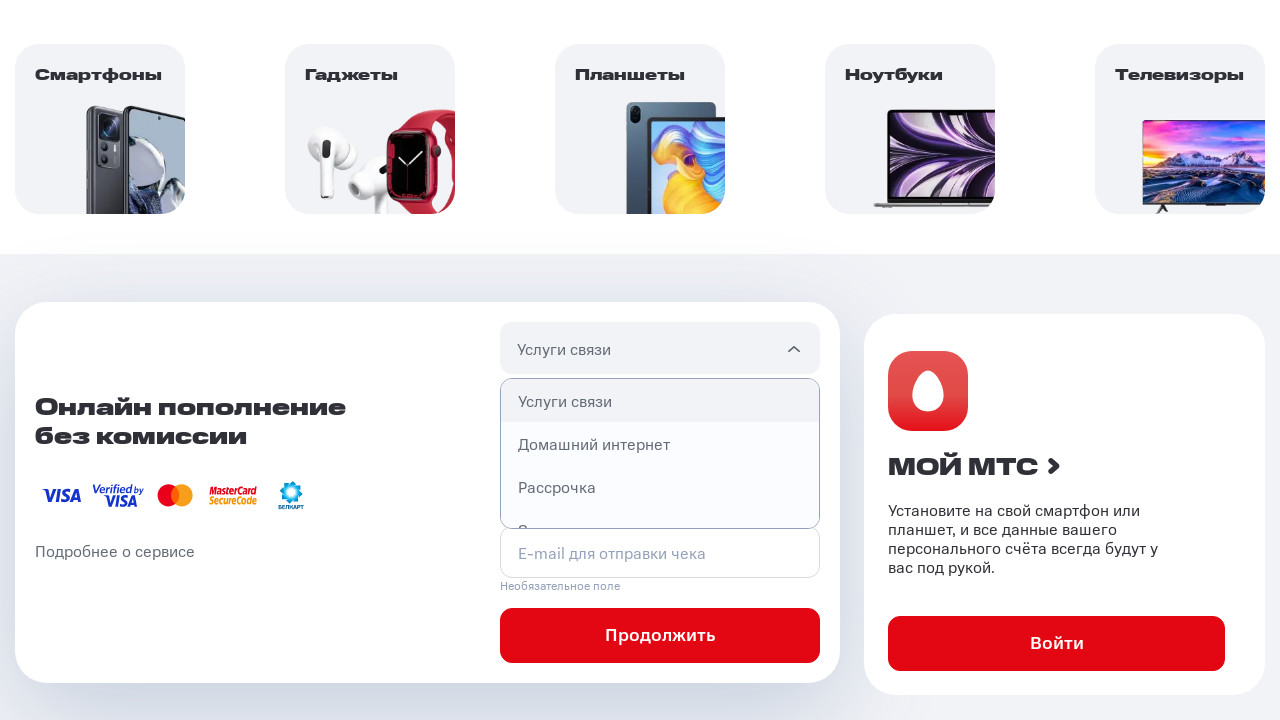

Selected 'Услуги связи' (Communication services) option at (660, 401) on p:text('Услуги связи')
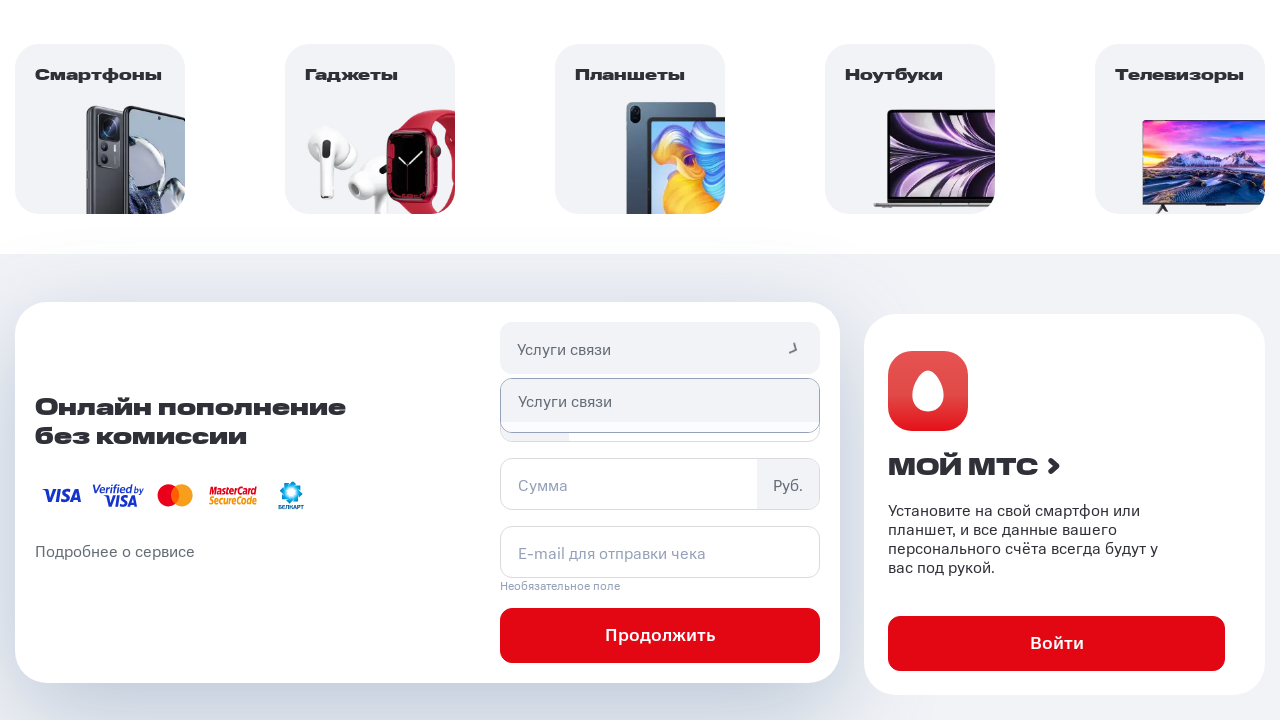

Located phone number input field
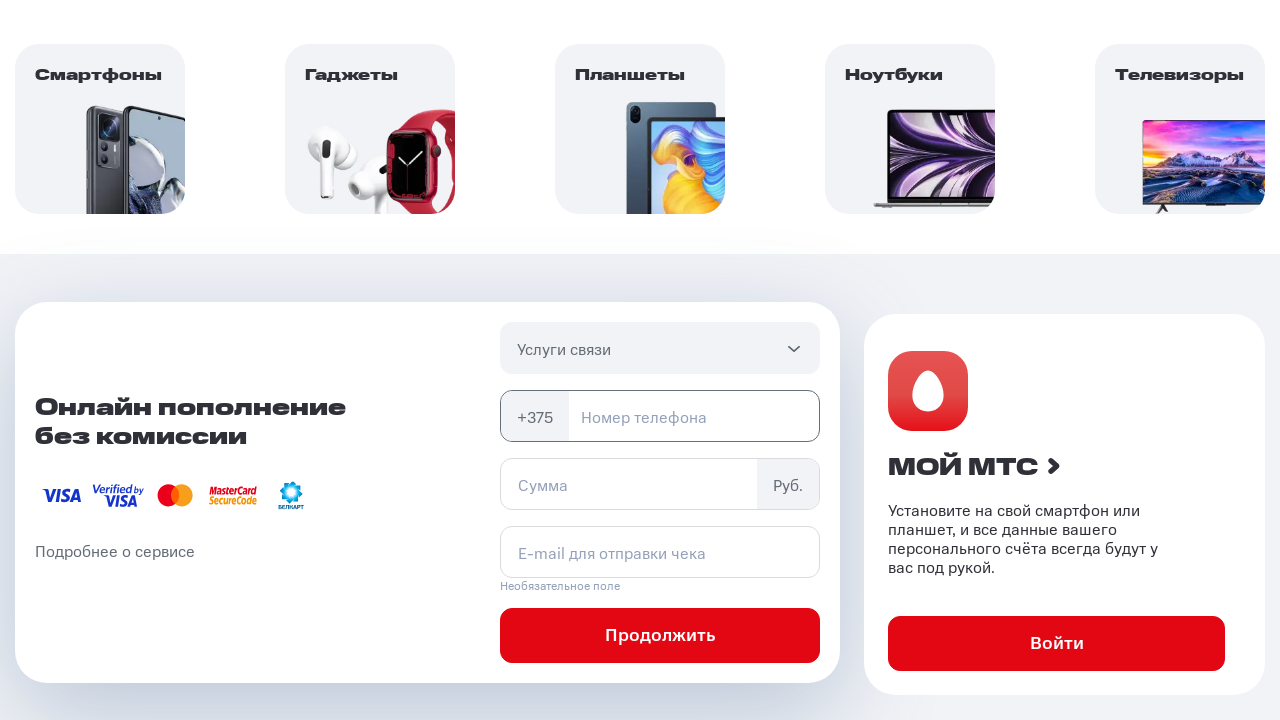

Located sum input field
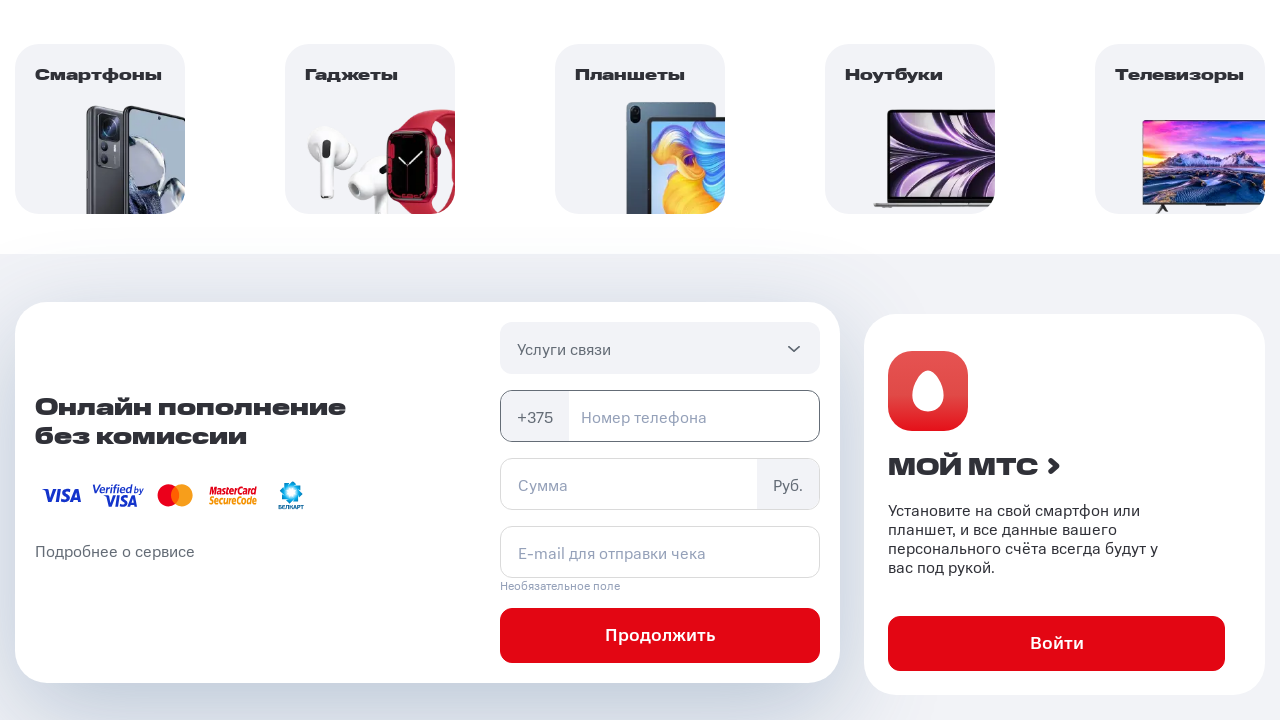

Located email input field
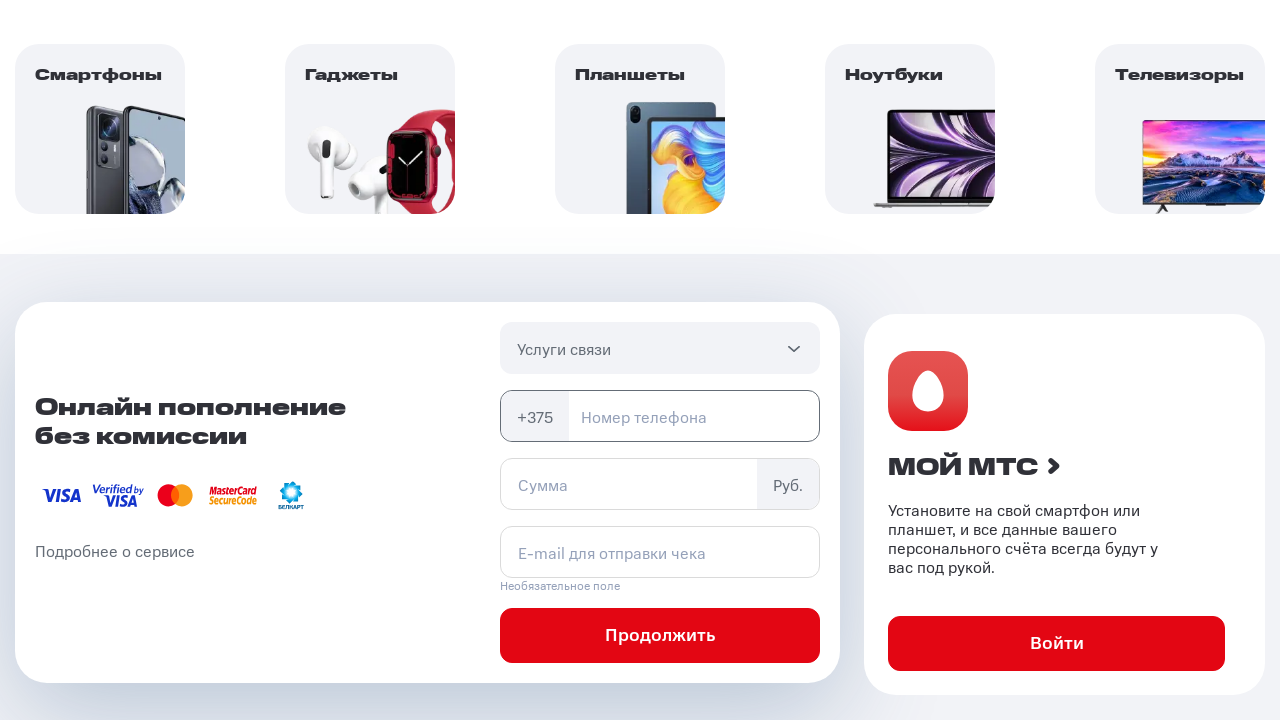

Verified phone field placeholder is 'Номер телефона'
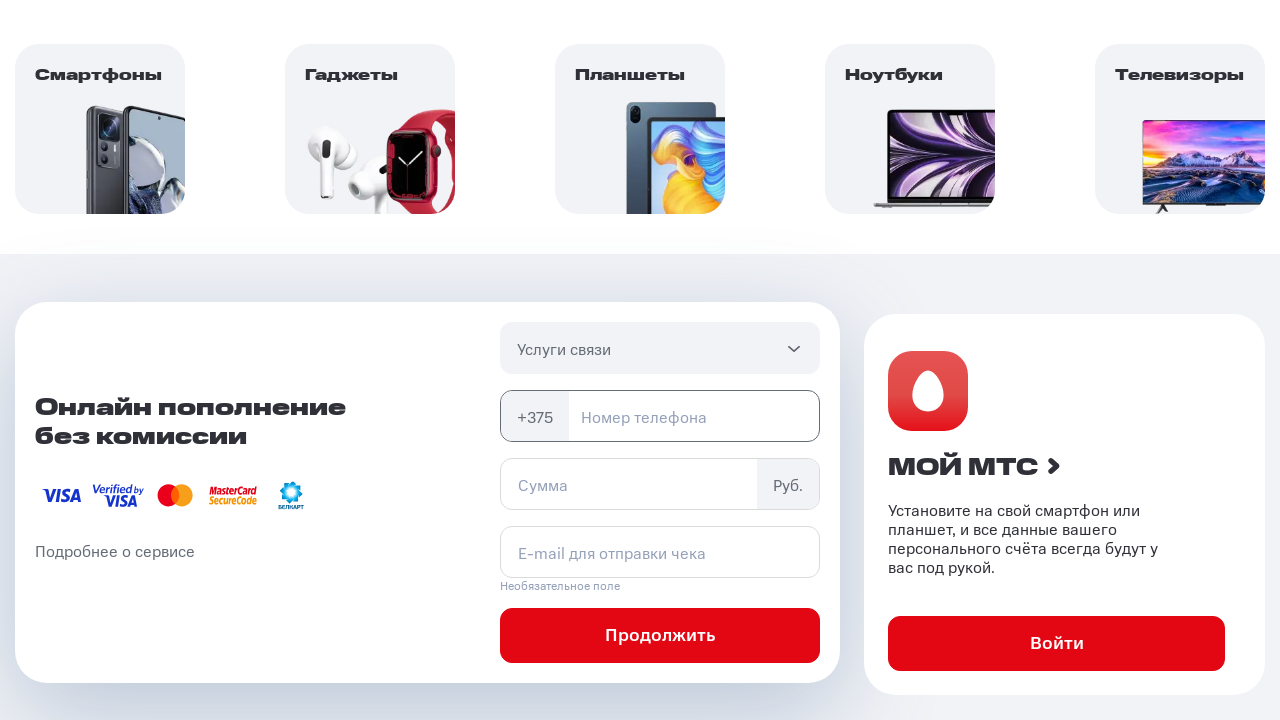

Verified sum field placeholder is 'Сумма'
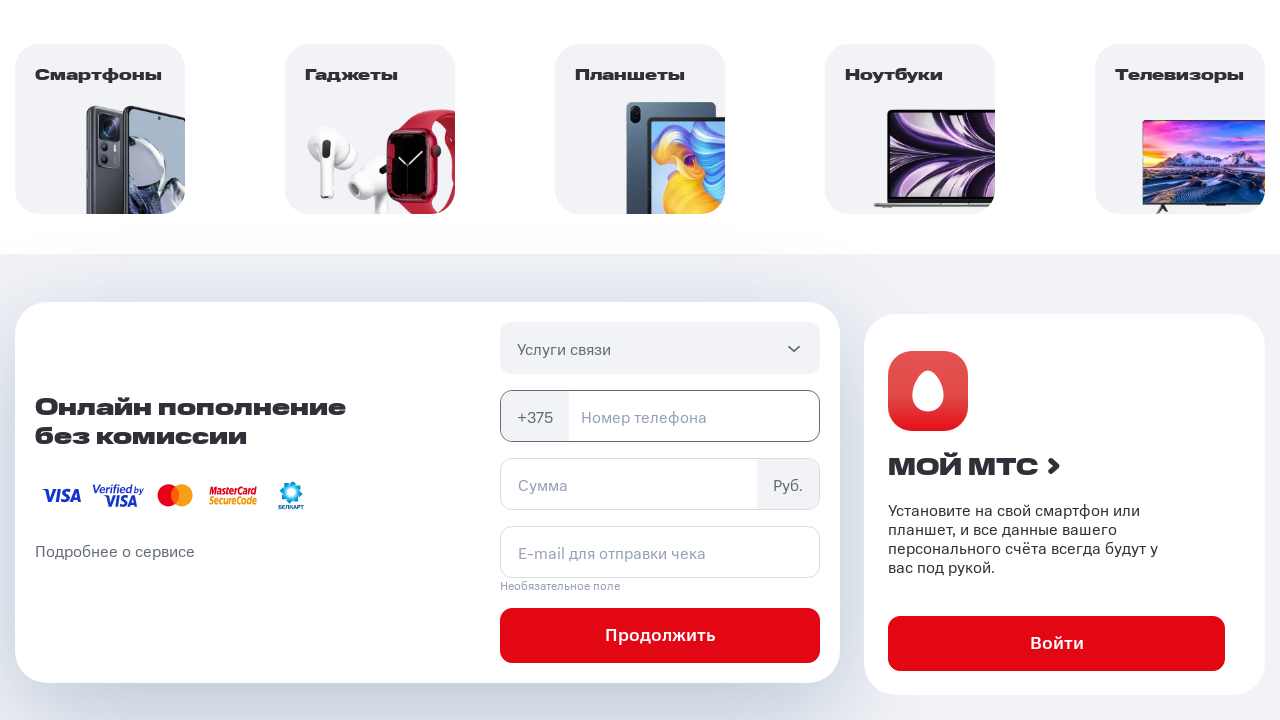

Verified email field placeholder is 'E-mail для отправки чека'
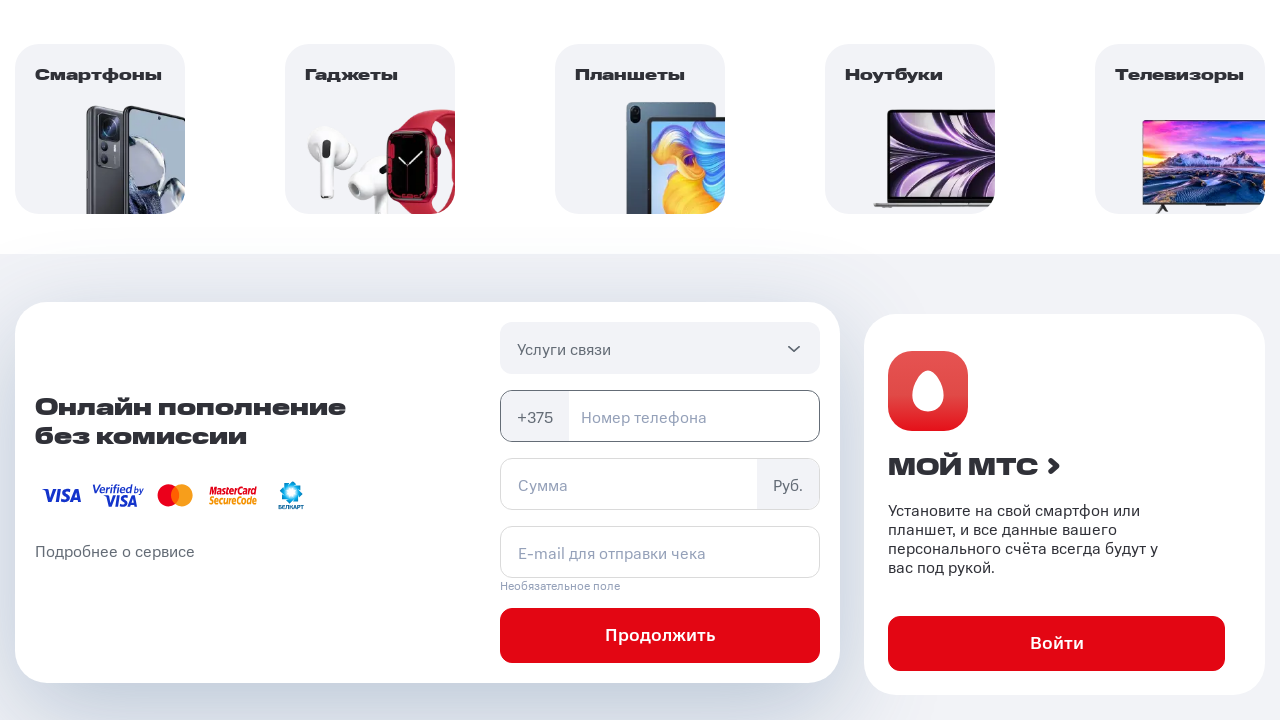

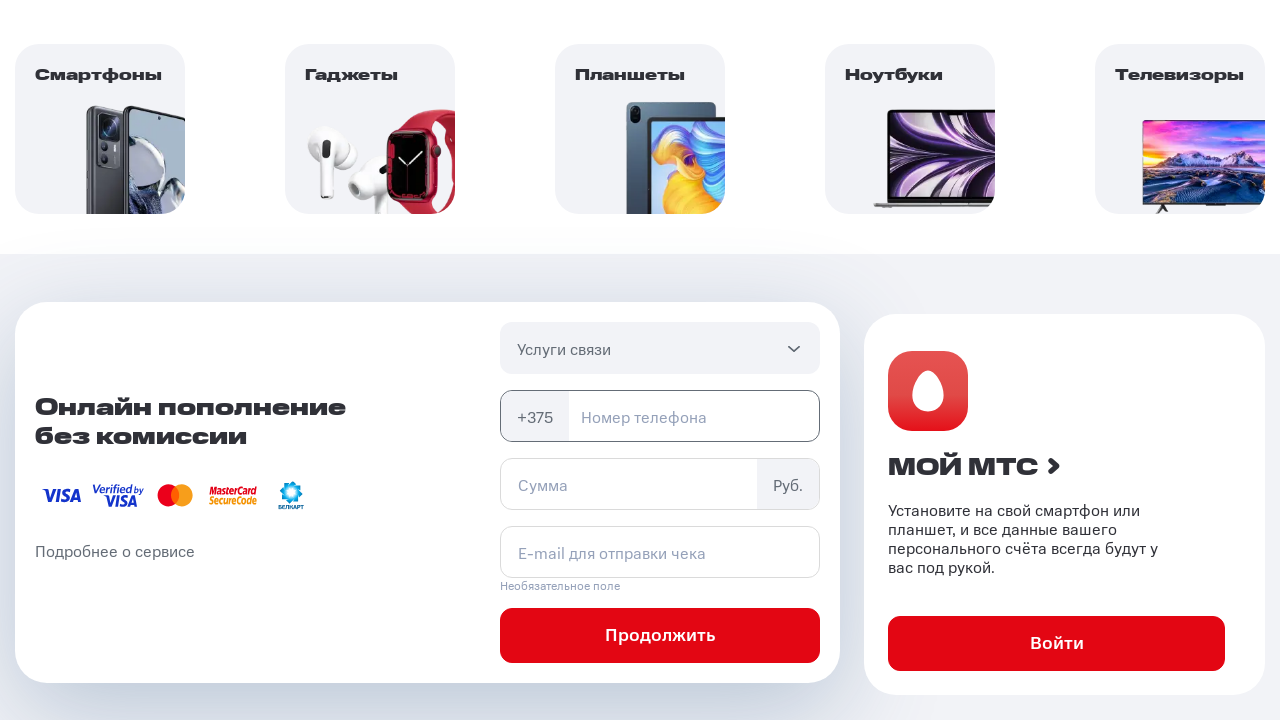